Tests keyboard input events by typing a character and performing keyboard shortcuts (Ctrl+A to select all, Ctrl+C to copy)

Starting URL: https://v1.training-support.net/selenium/input-events

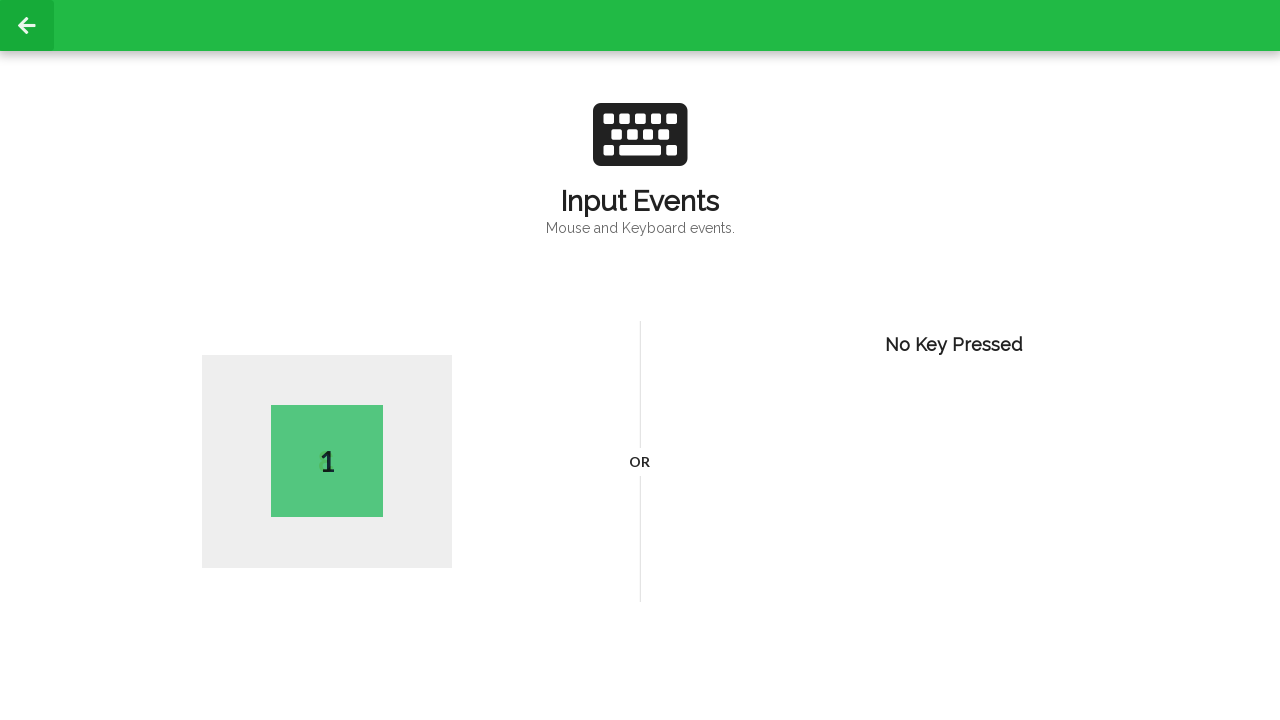

Typed 'S' character into body element on body
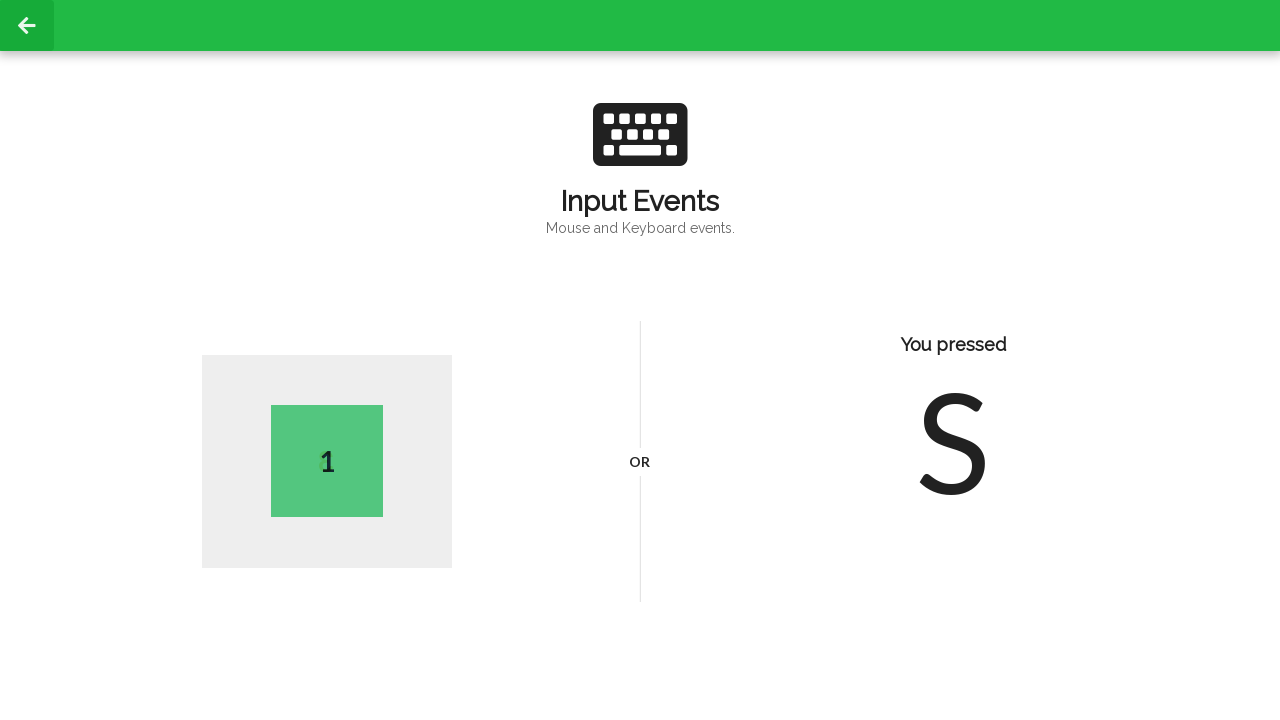

Pressed Ctrl+A to select all text
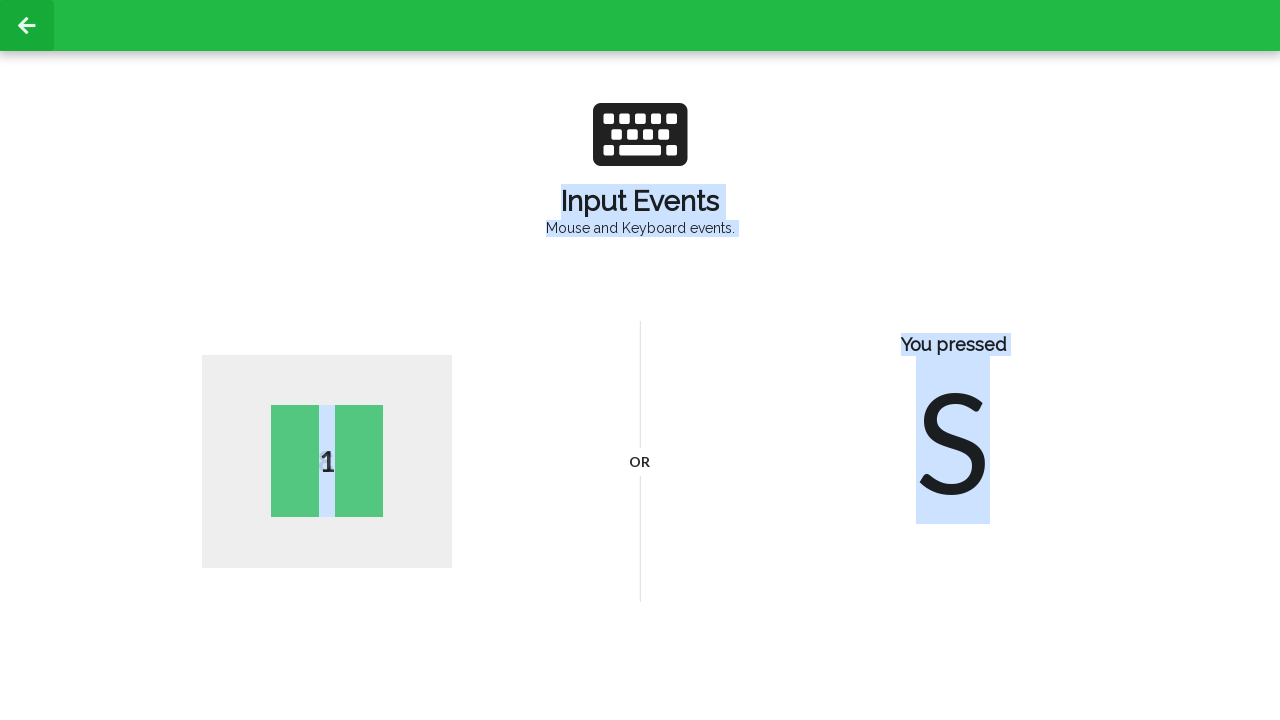

Pressed Ctrl+C to copy selected text
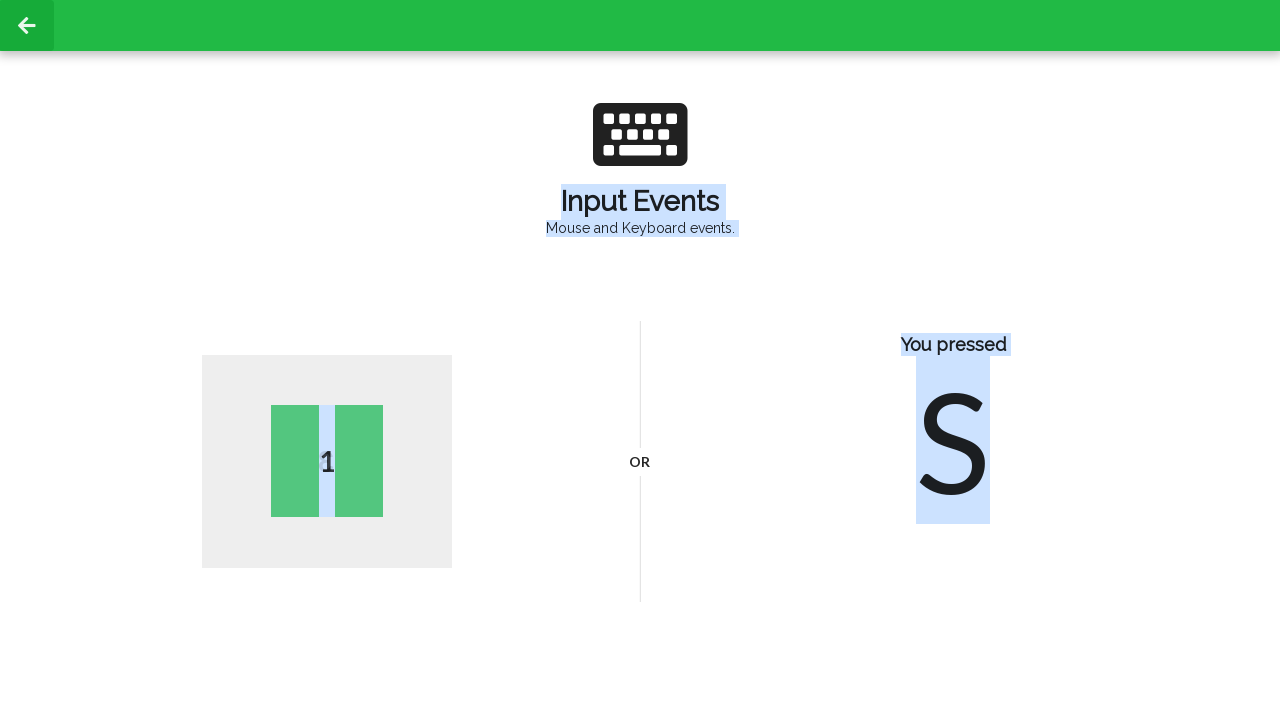

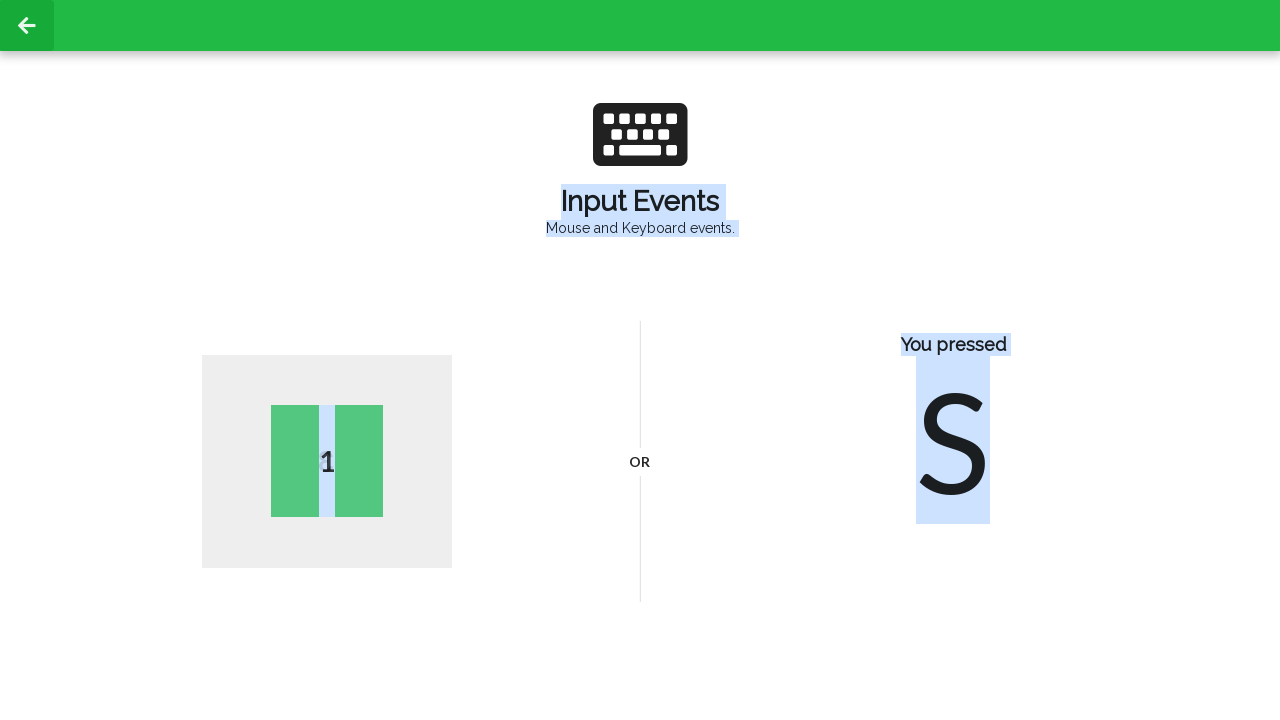